Tests DuckDuckGo search functionality with various query types including normal text, special characters, emojis, long strings, and XSS-like input to verify the search handles different inputs gracefully.

Starting URL: https://duckduckgo.com/

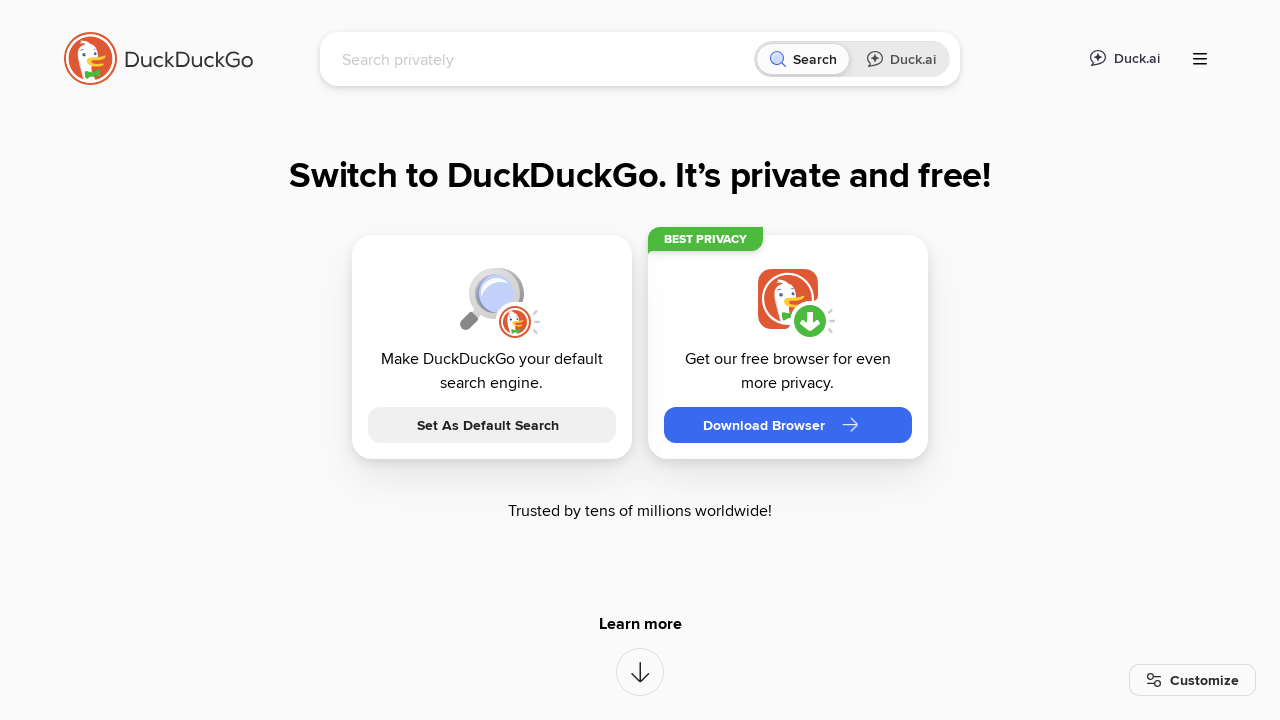

Navigated to DuckDuckGo search with query: Python
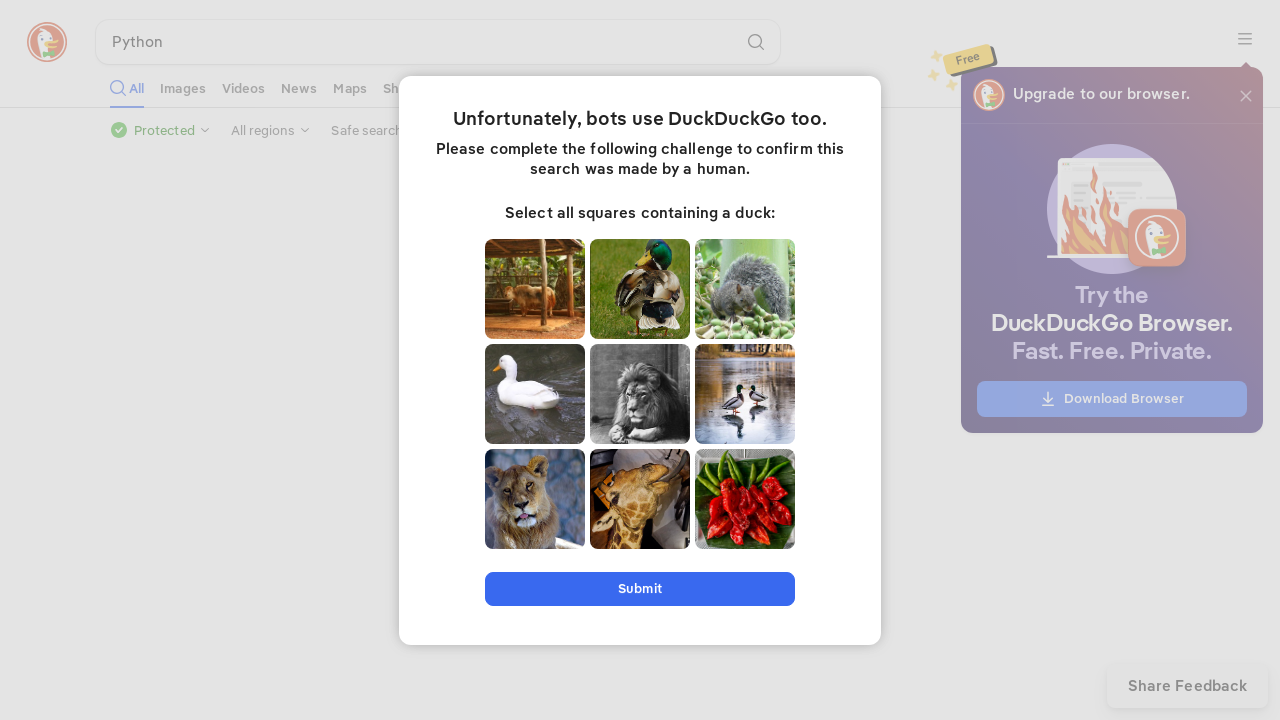

Search results loaded for query: Python
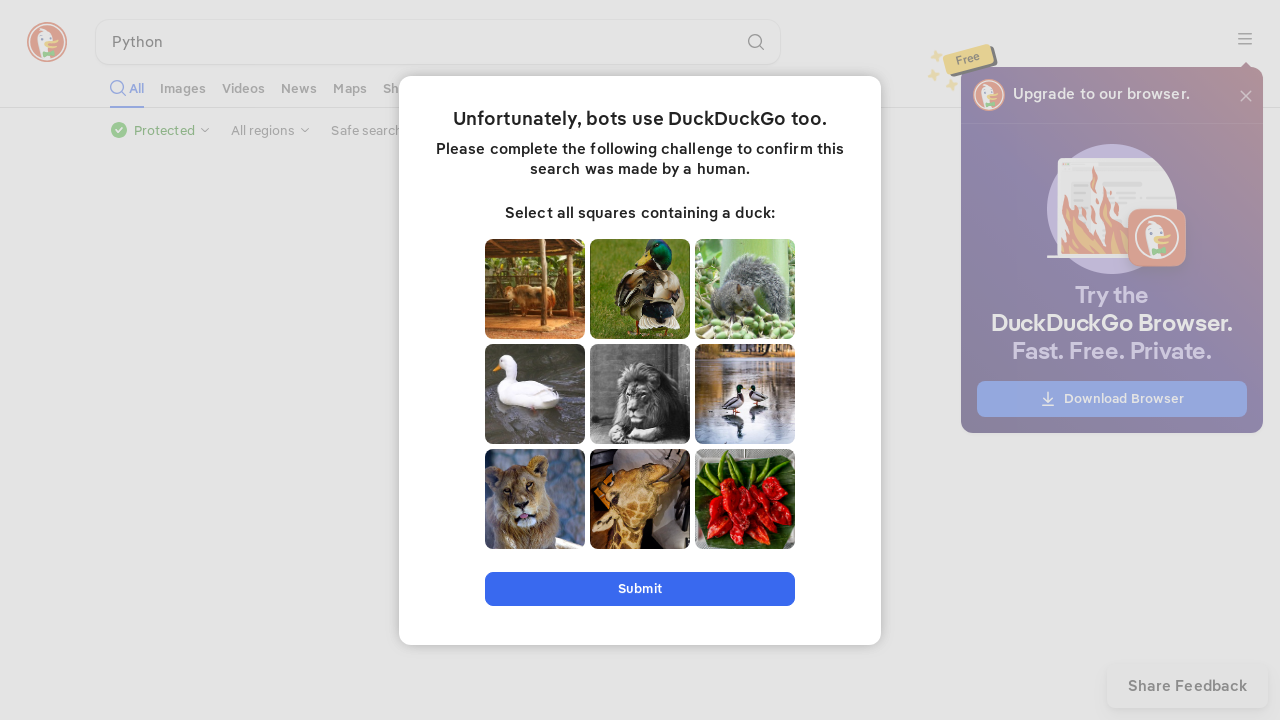

Waited 500ms before next search
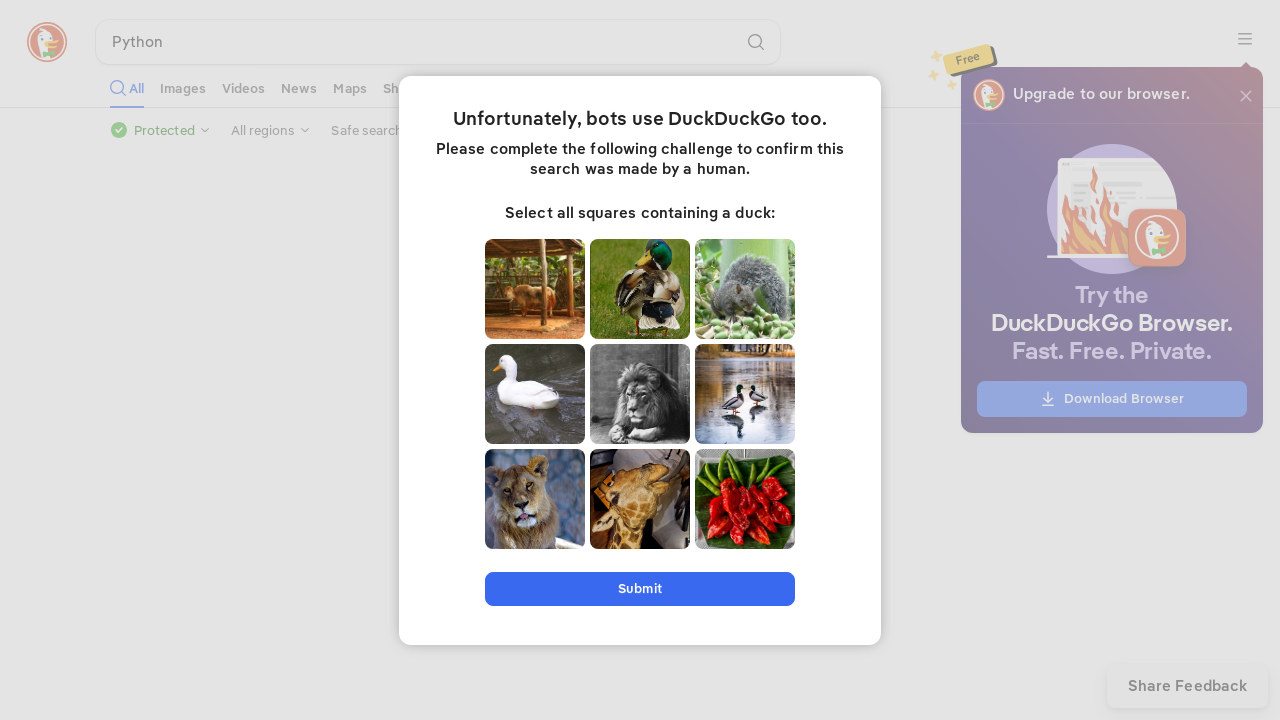

Navigated to DuckDuckGo search with query: Selenium WebDriver
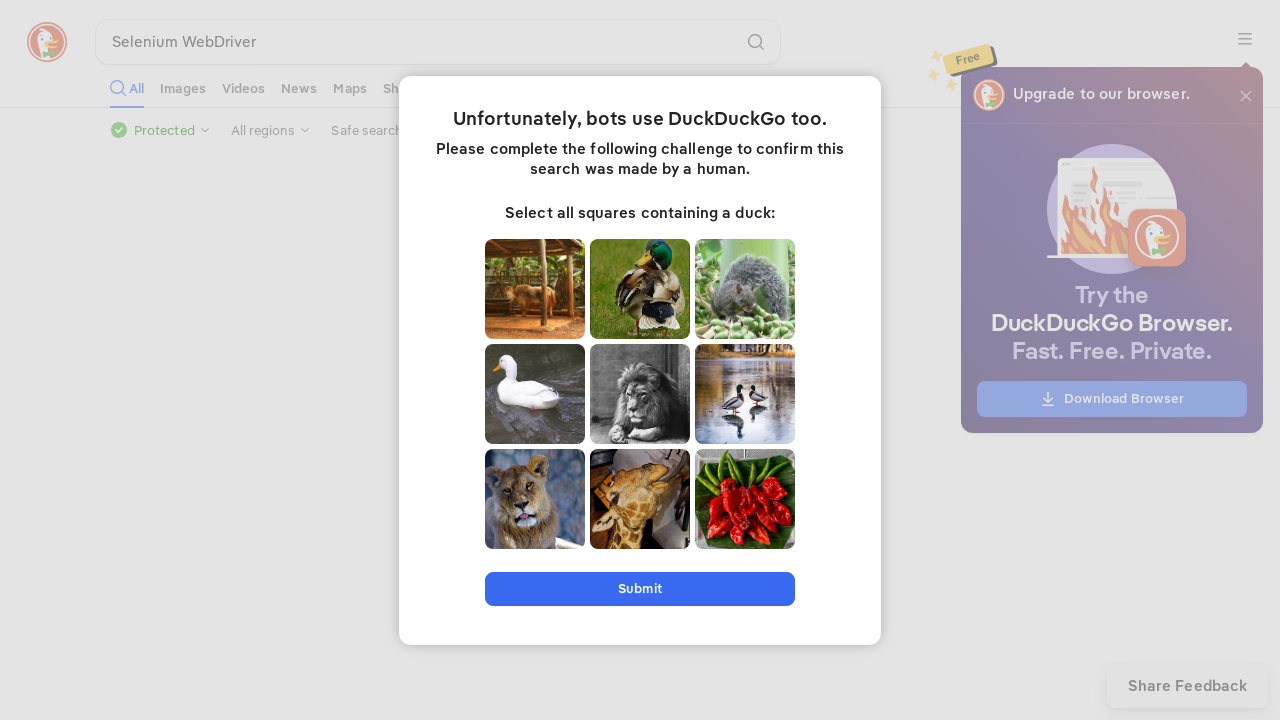

Search results loaded for query: Selenium WebDriver
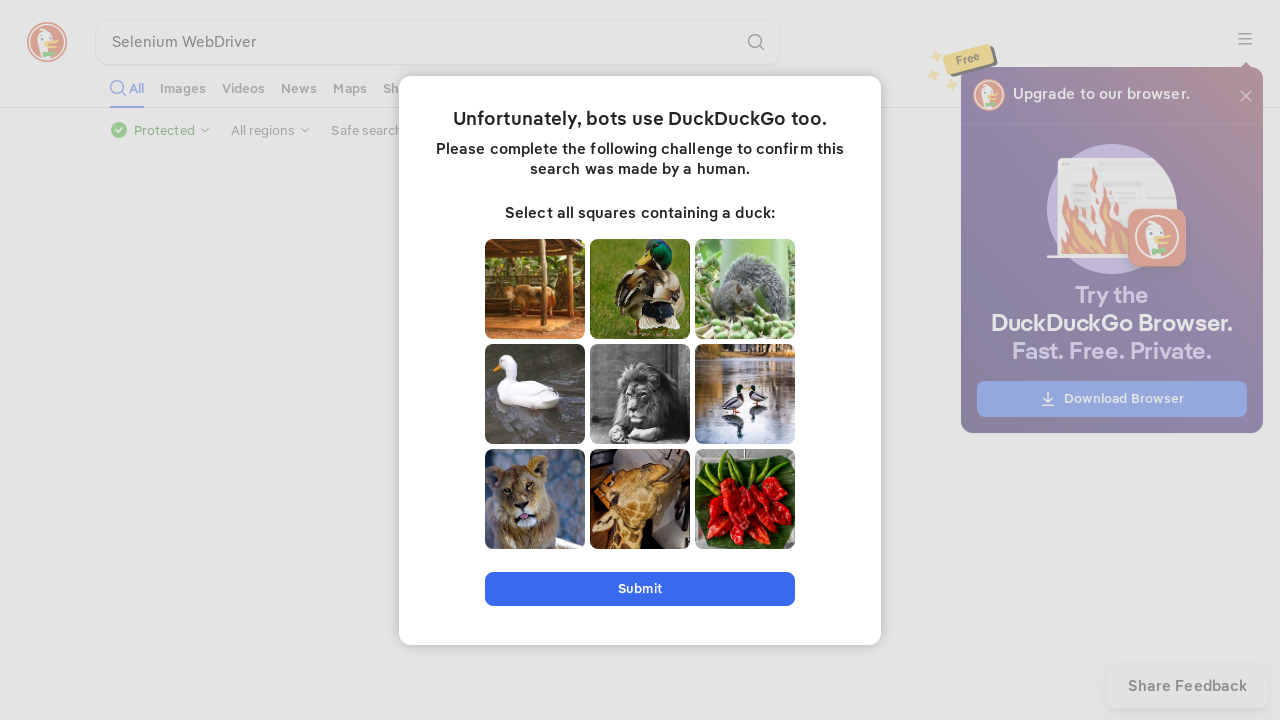

Waited 500ms before next search
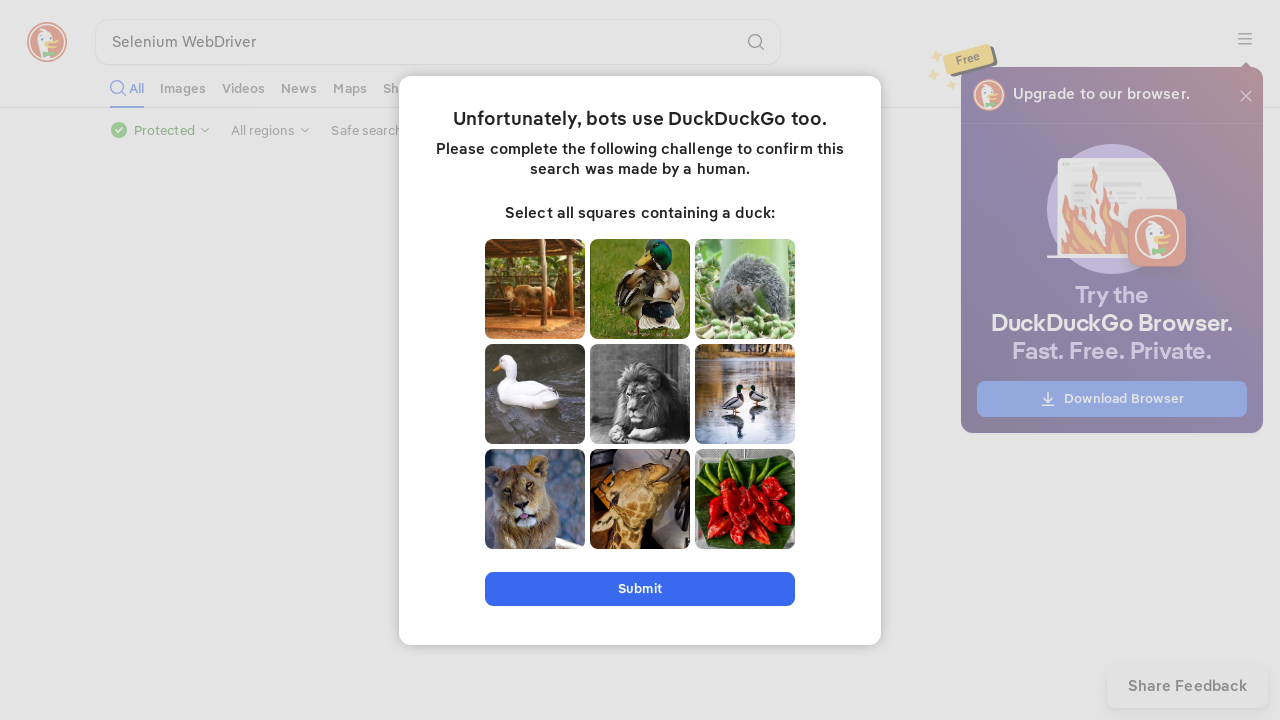

Navigated to DuckDuckGo search with query: OpenAI
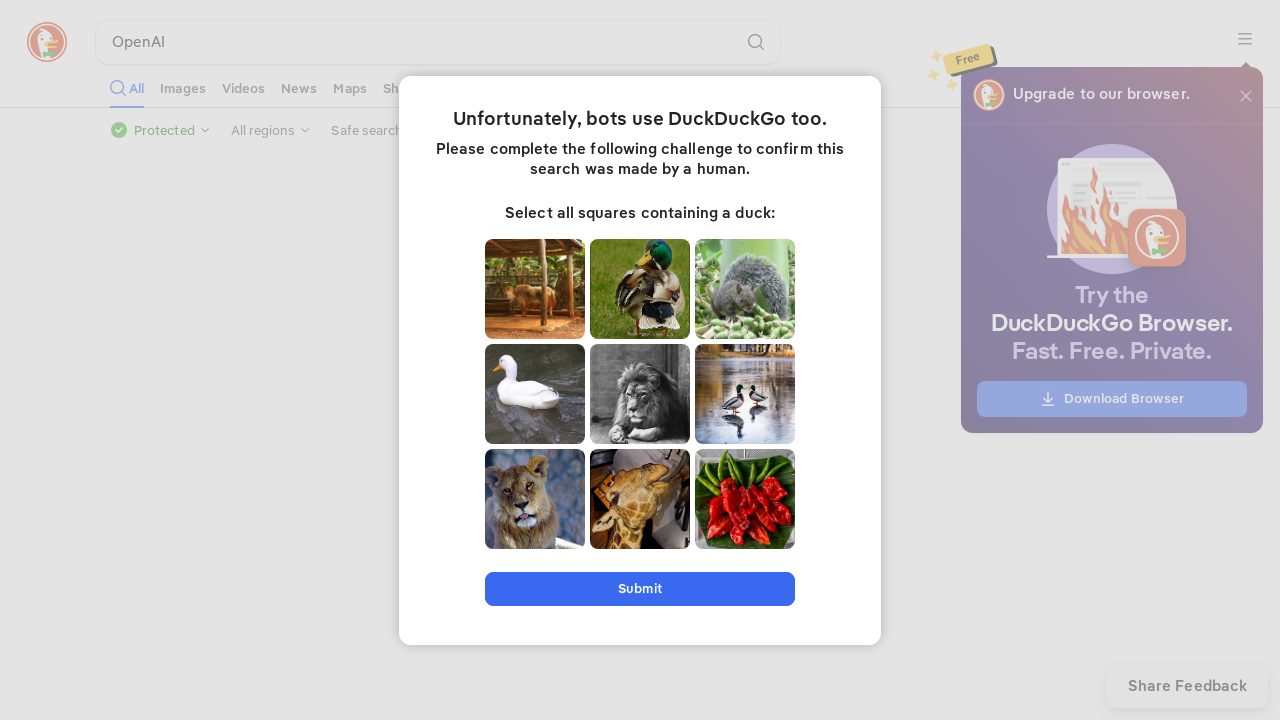

Search results loaded for query: OpenAI
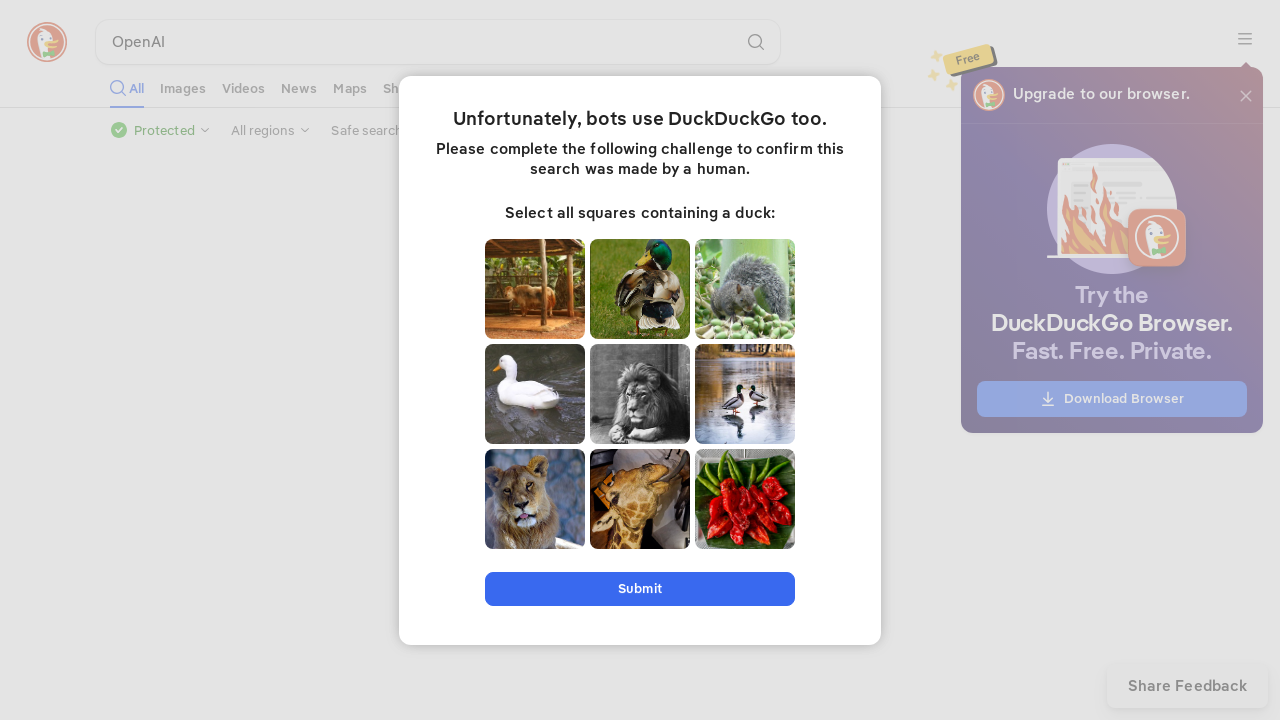

Waited 500ms before next search
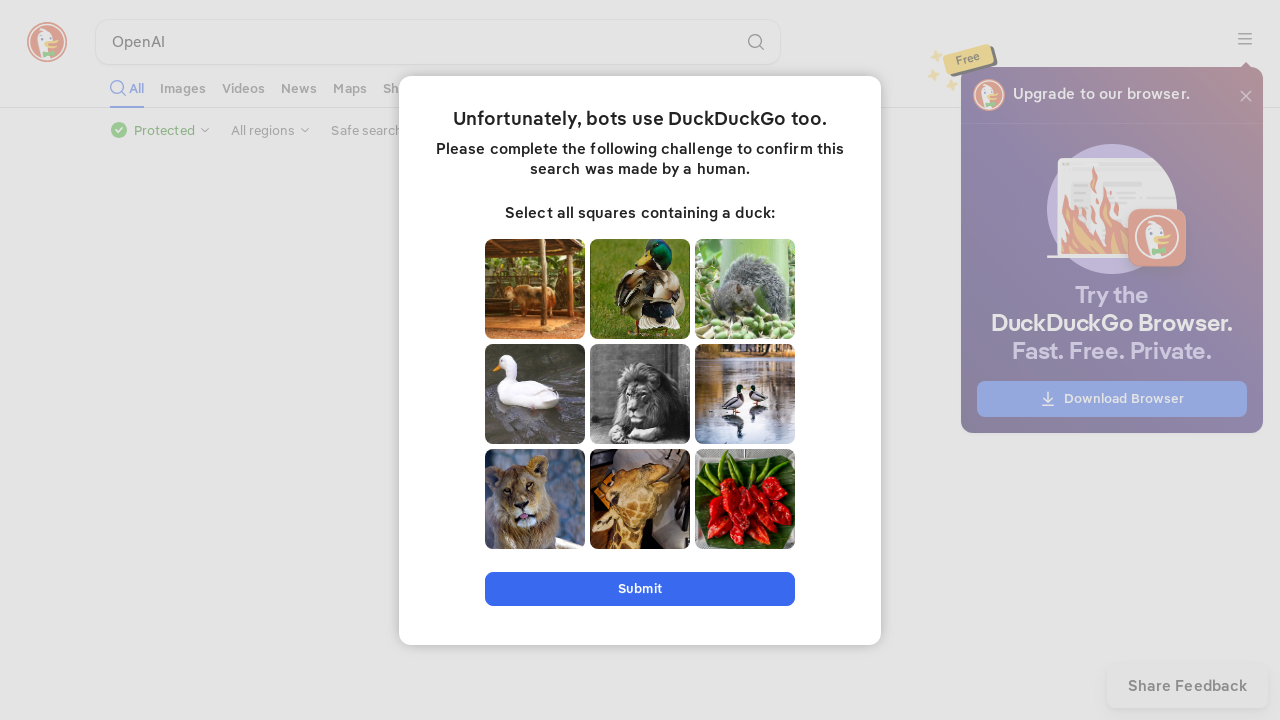

Navigated to DuckDuckGo search with query: kotlin
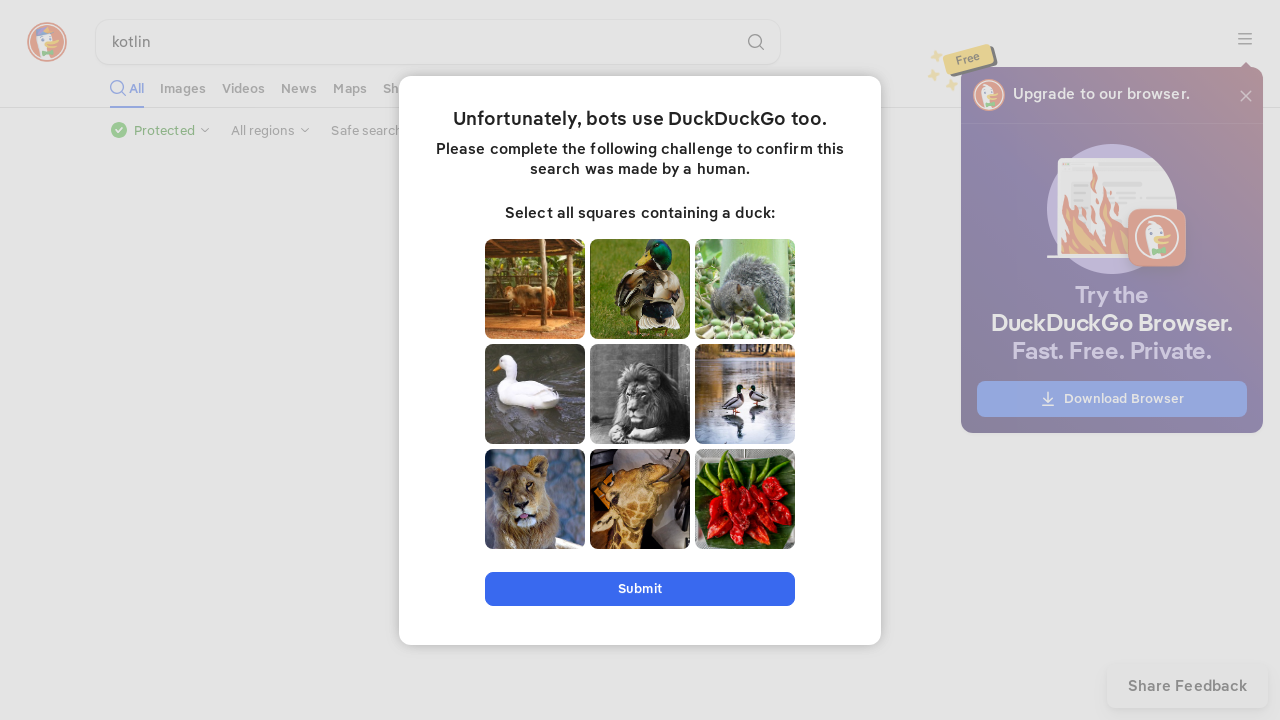

Search results loaded for query: kotlin
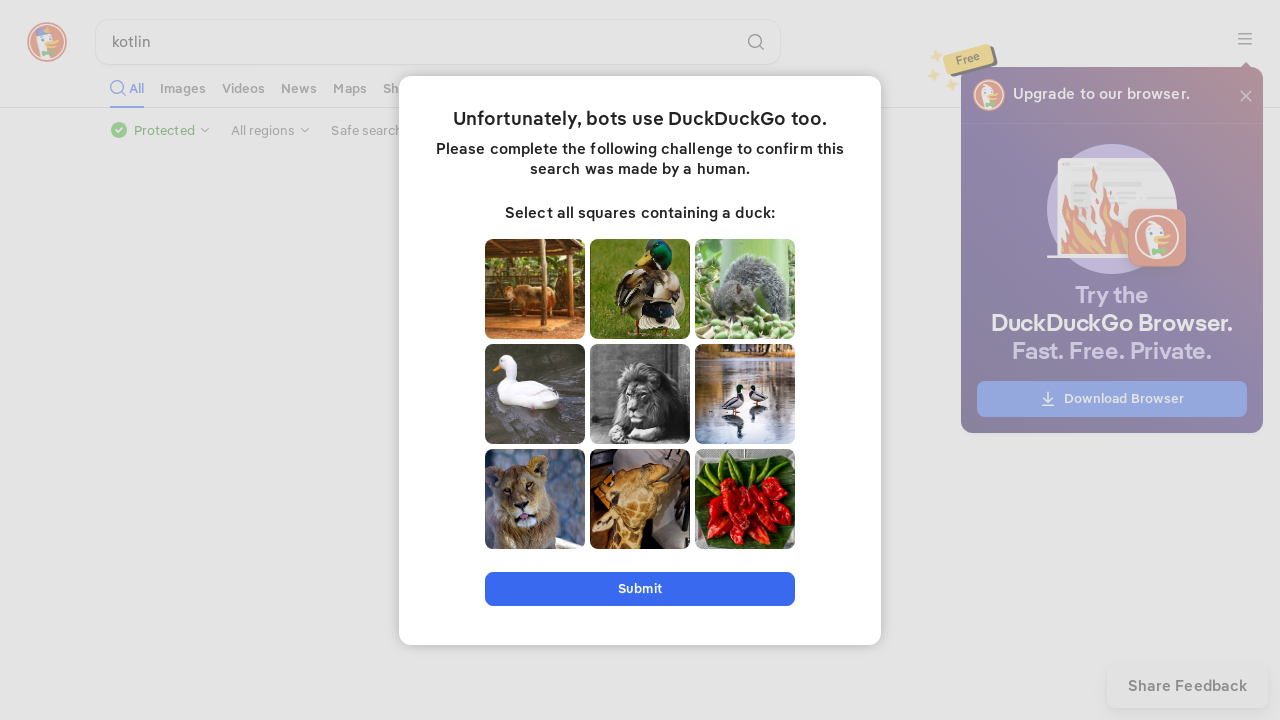

Waited 500ms before next search
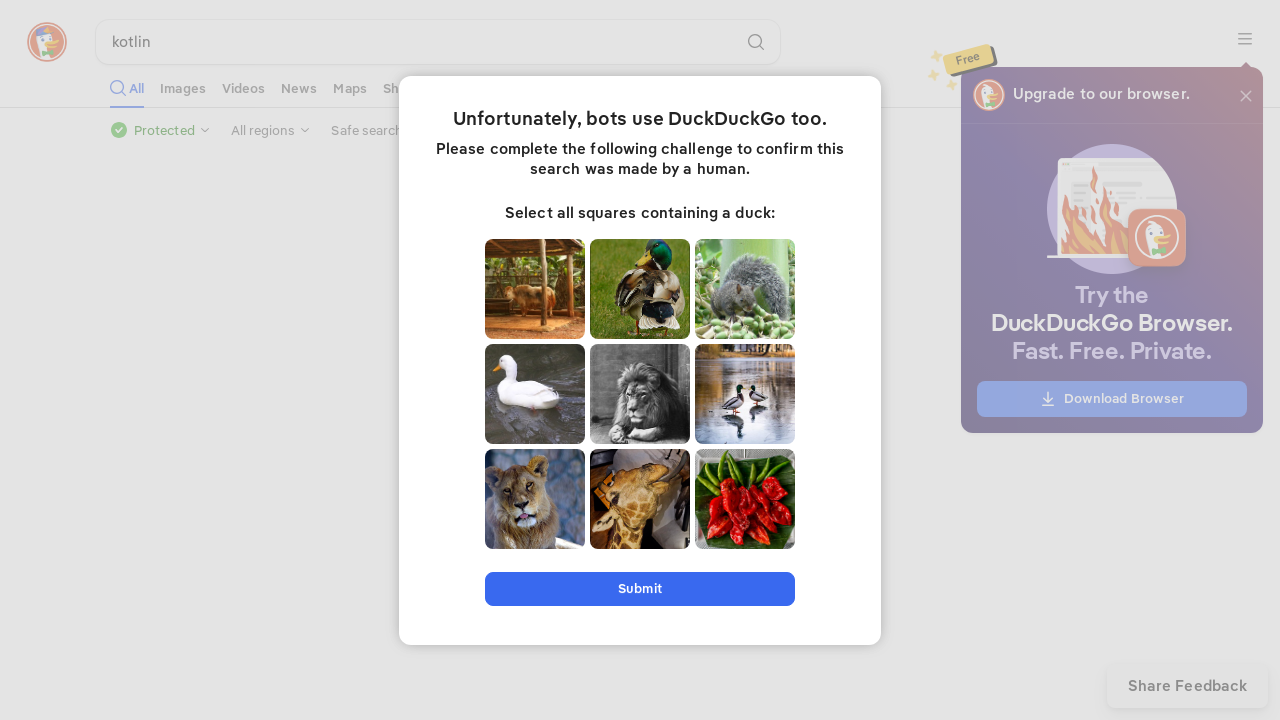

Navigated to DuckDuckGo search with query: reactjs
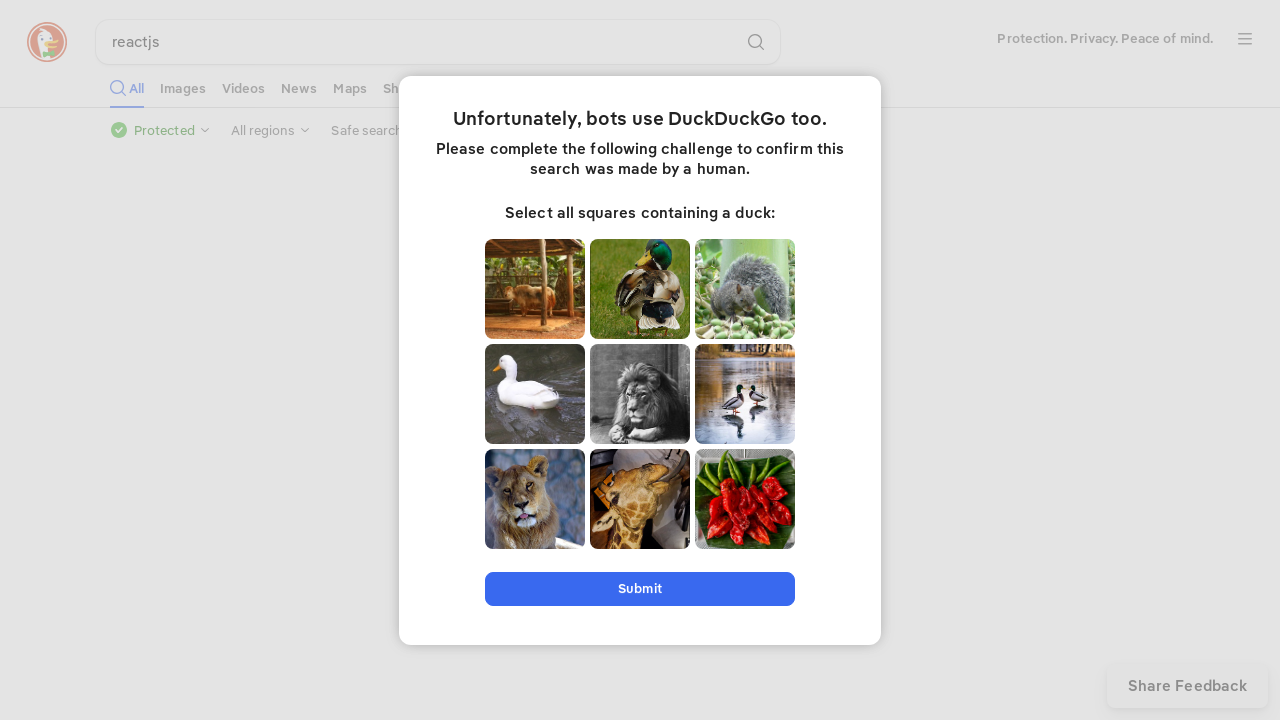

Search results loaded for query: reactjs
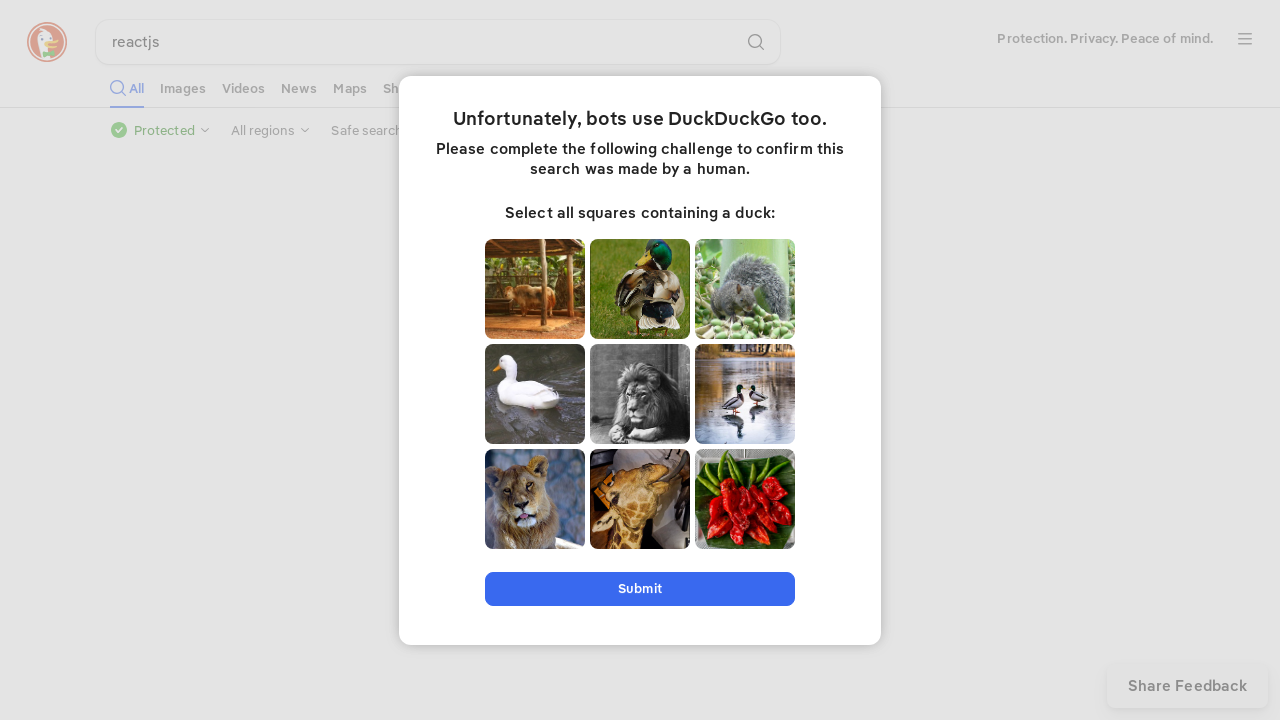

Waited 500ms before next search
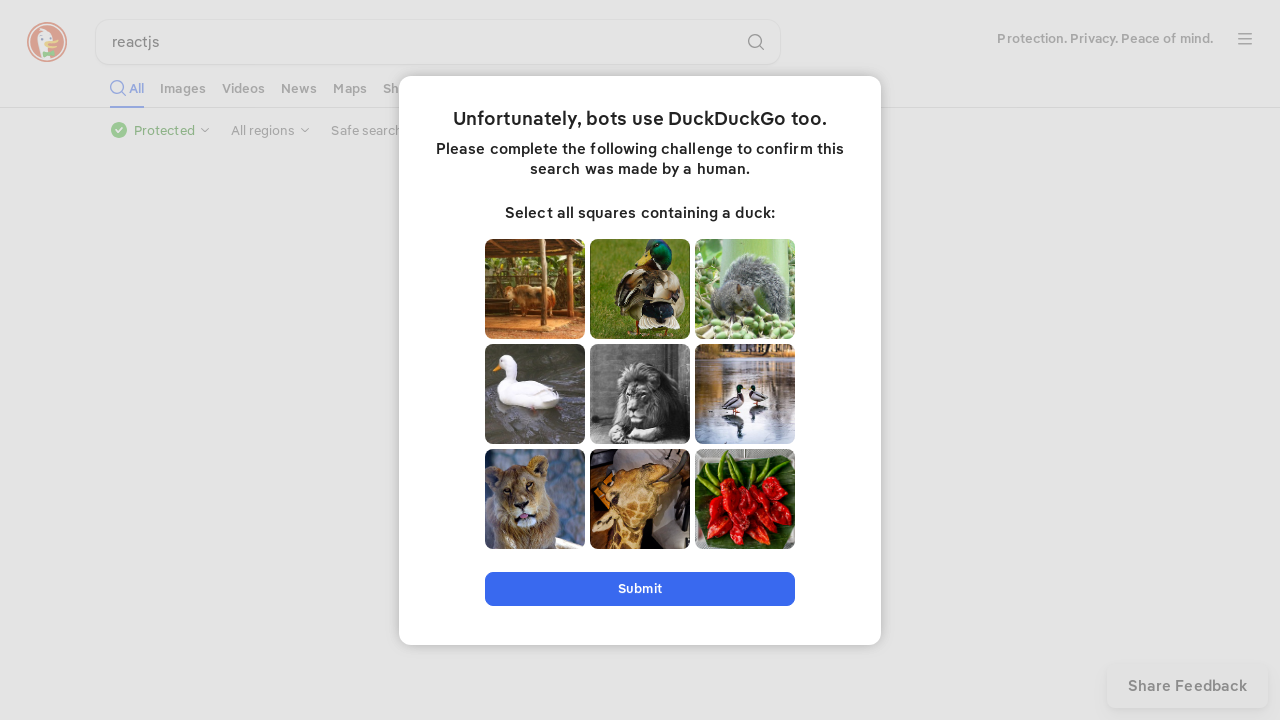

Navigated to DuckDuckGo search with query: stress testing
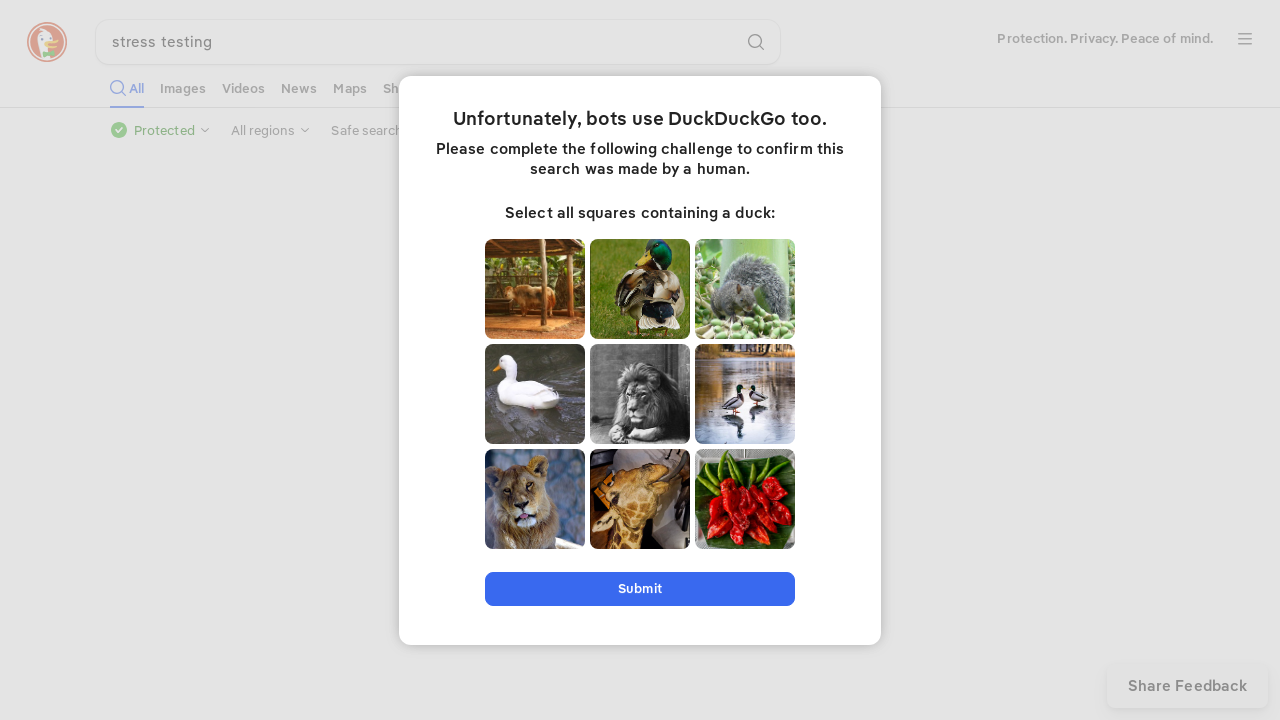

Search results loaded for query: stress testing
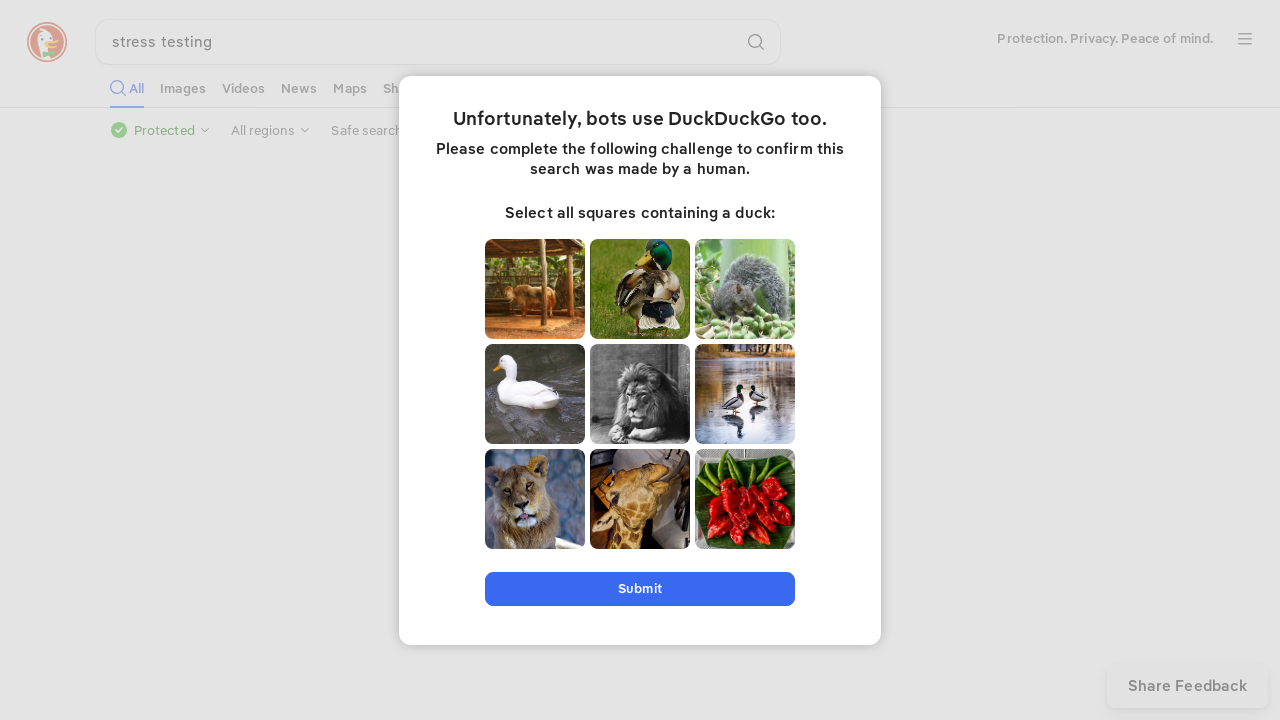

Waited 500ms before next search
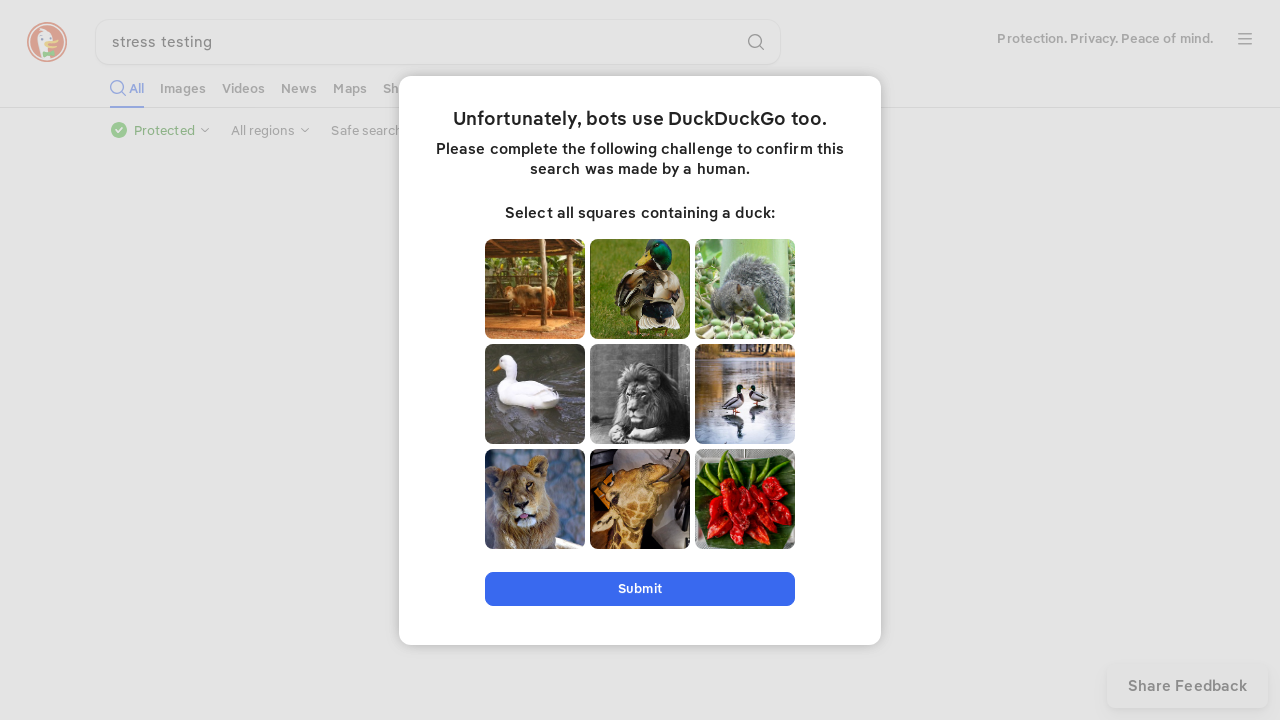

Navigated to DuckDuckGo search with query: emoji 🐍🔥
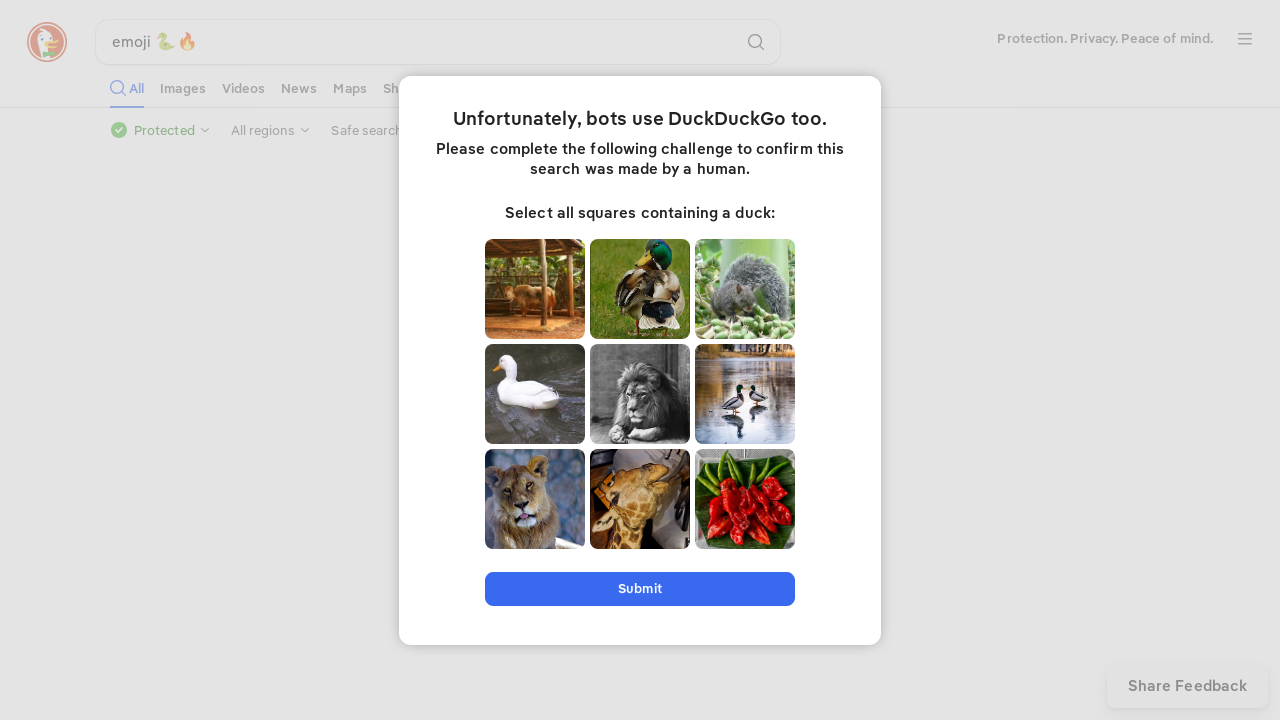

Search results loaded for query: emoji 🐍🔥
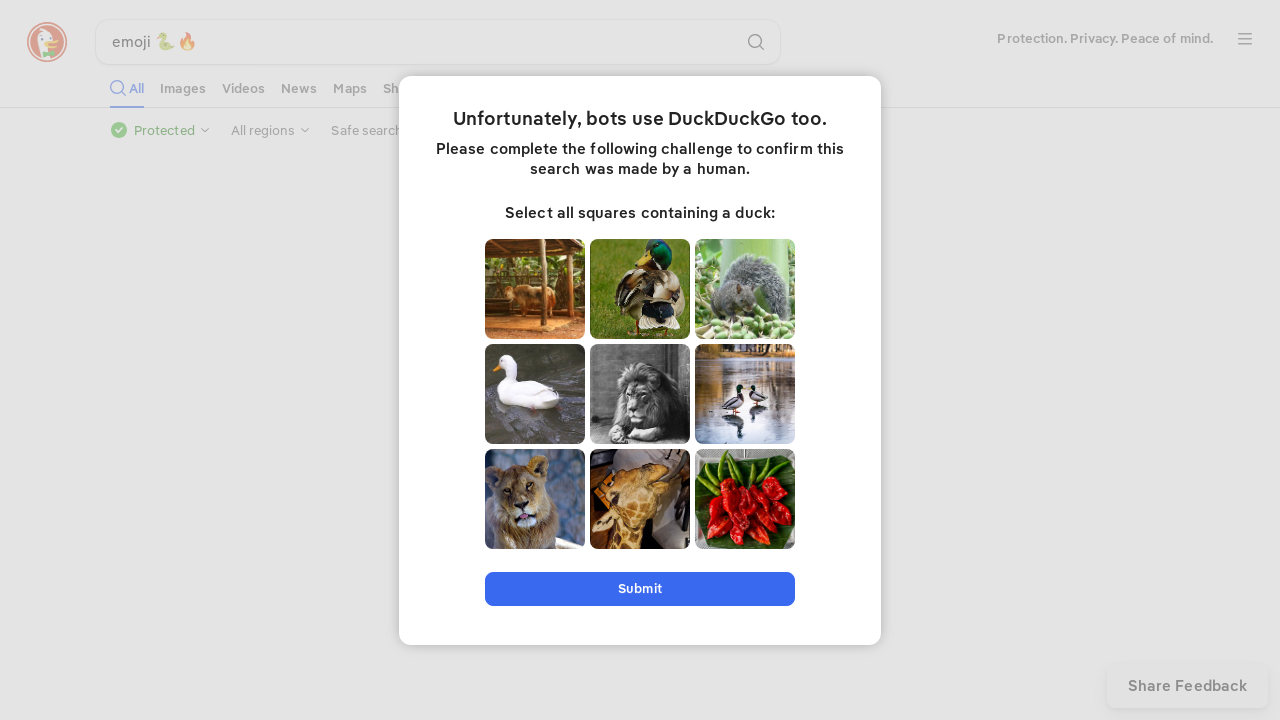

Waited 500ms before next search
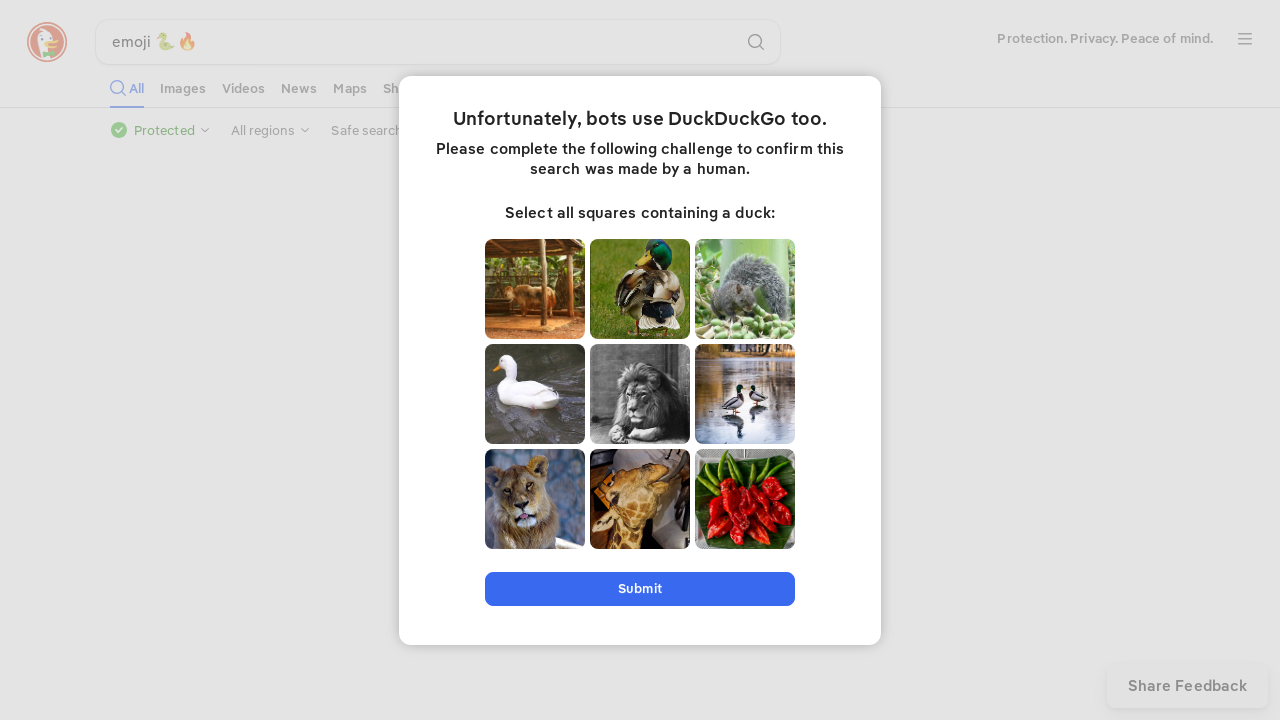

Navigated to DuckDuckGo search with query: aaaaaaaaaaaaaaaaaaaaaaaaaaaaaaaaaaaaaaaaaaaaaaaaaaaaaaaaaaaaaaaaaaaaaaaaaaaaaaaaaaaaaaaaaaaaaaaaaaaa
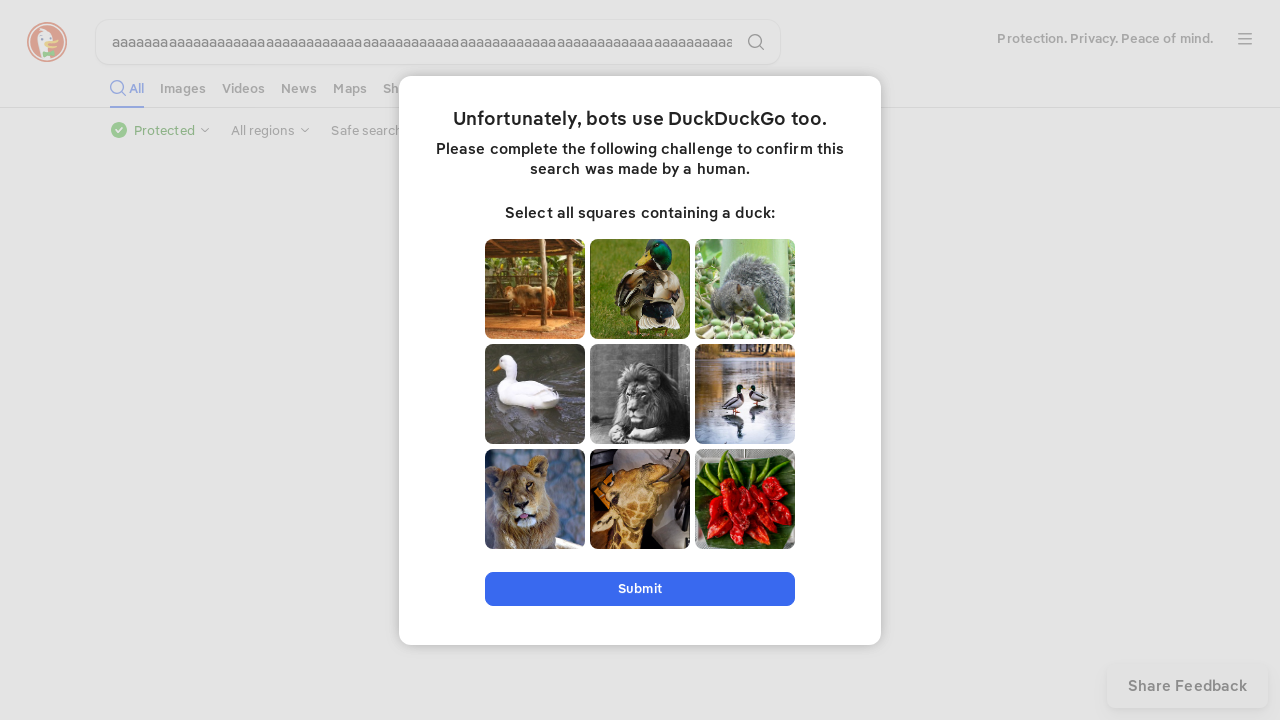

Search results loaded for query: aaaaaaaaaaaaaaaaaaaaaaaaaaaaaaaaaaaaaaaaaaaaaaaaaaaaaaaaaaaaaaaaaaaaaaaaaaaaaaaaaaaaaaaaaaaaaaaaaaaa
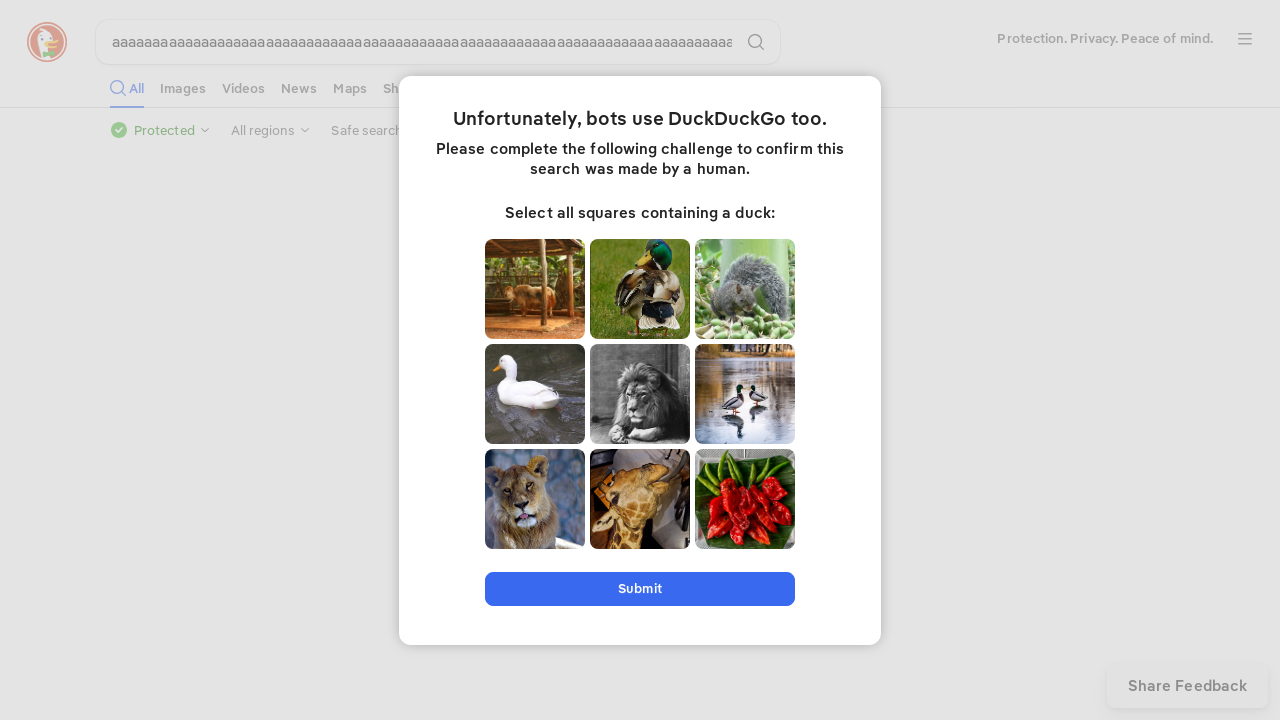

Waited 500ms before next search
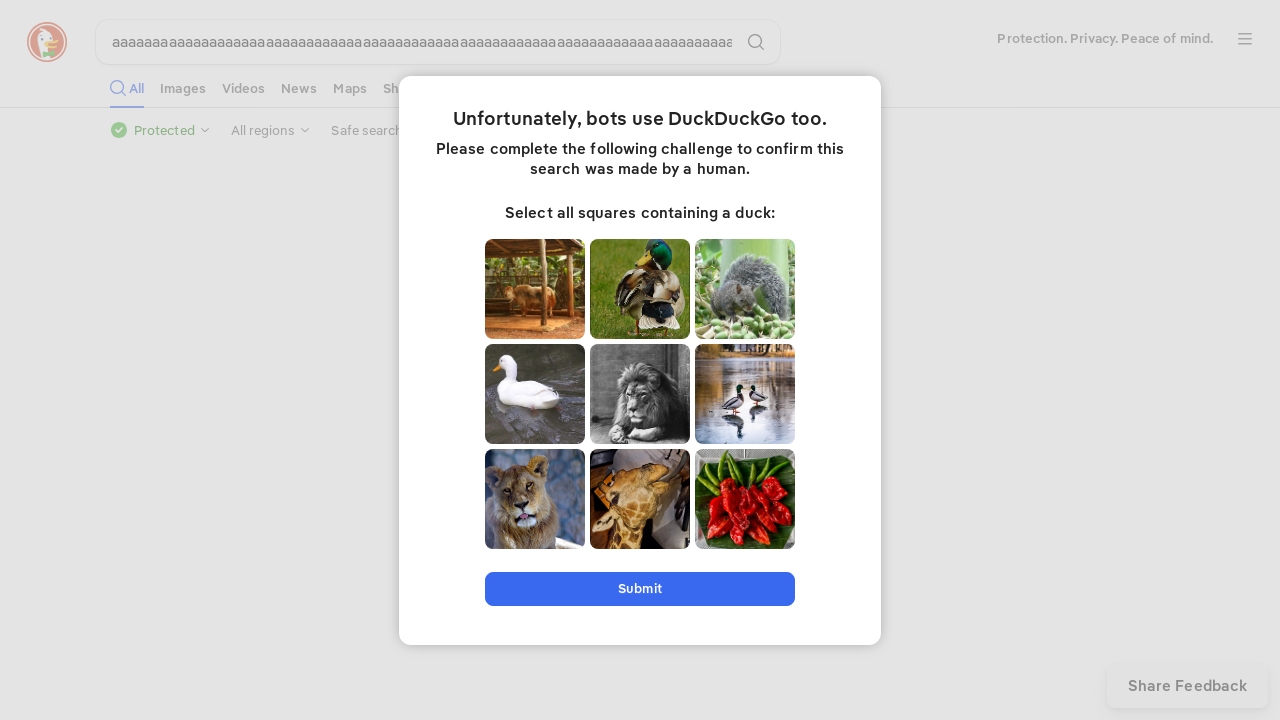

Navigated to DuckDuckGo search with query: <script>alert('xss')</script>
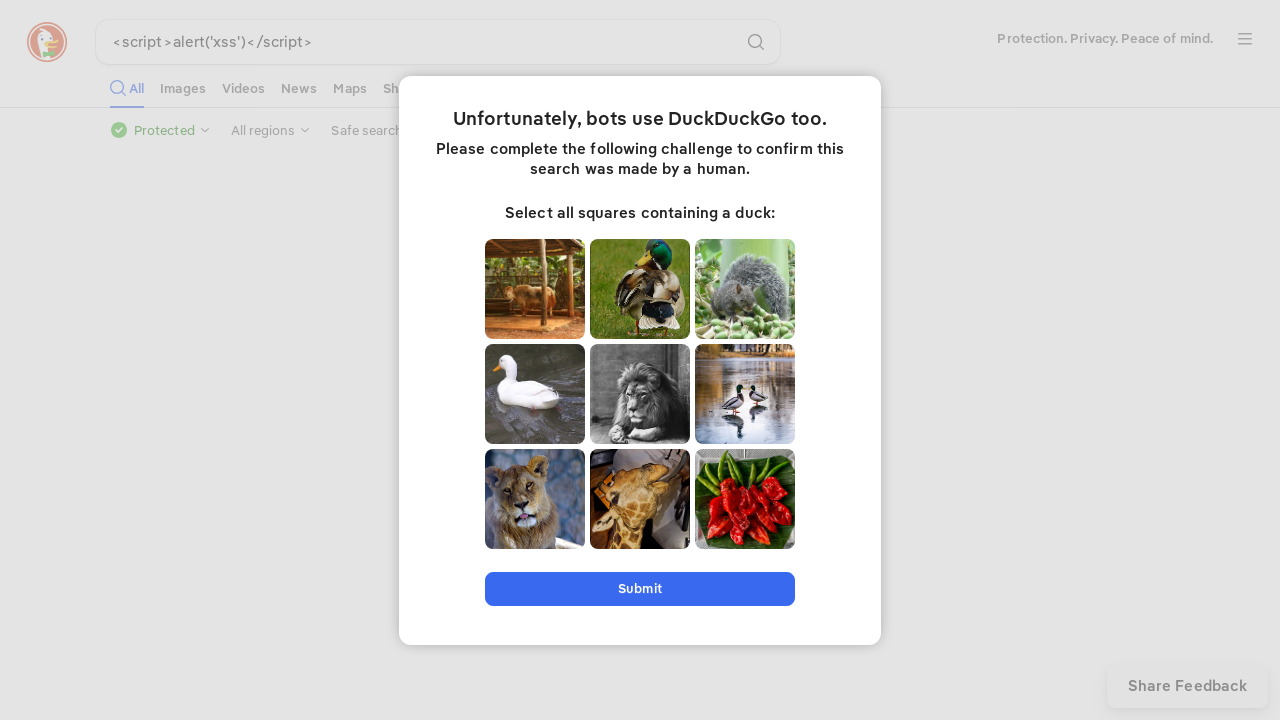

Search results loaded for query: <script>alert('xss')</script>
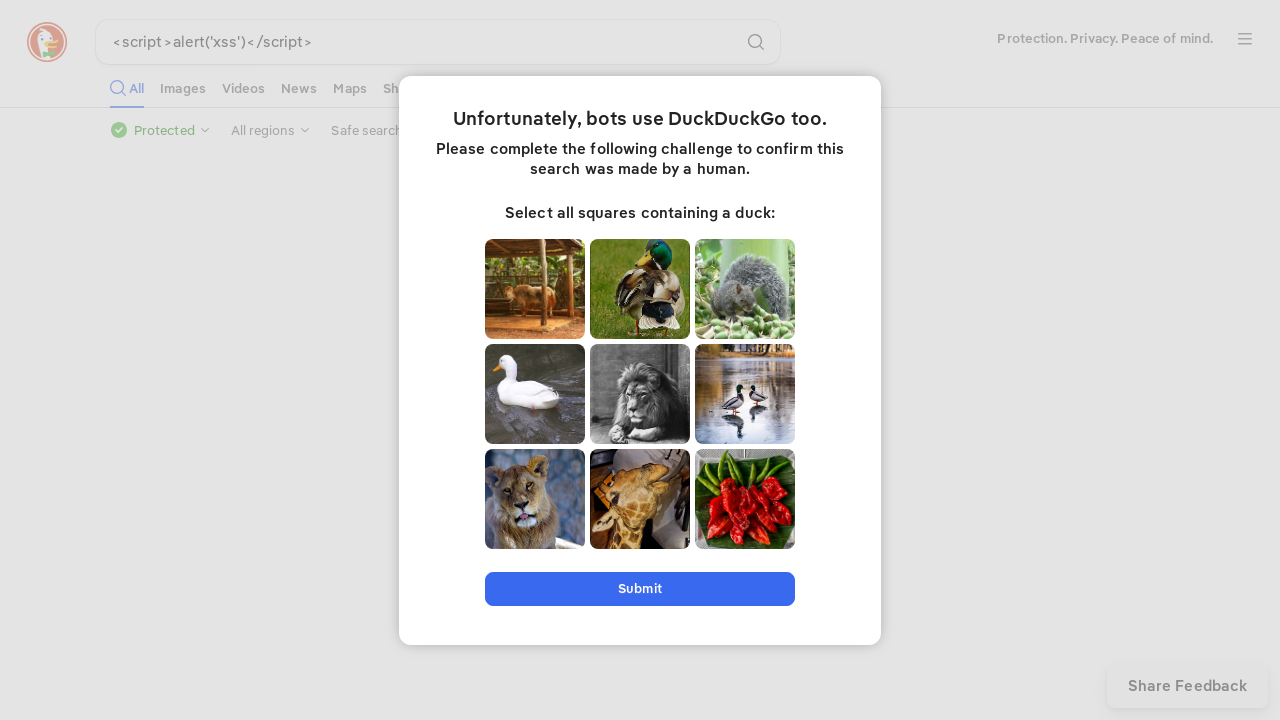

Waited 500ms before next search
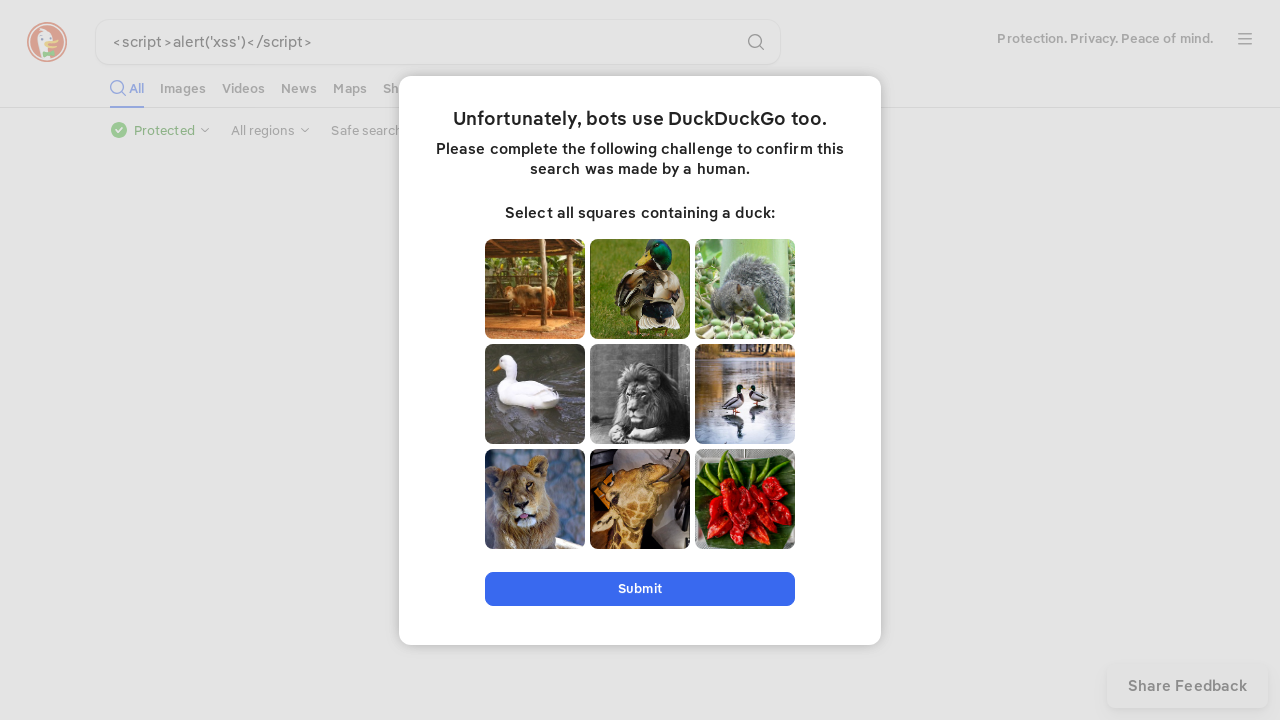

Navigated to DuckDuckGo search with query: concurrency testing
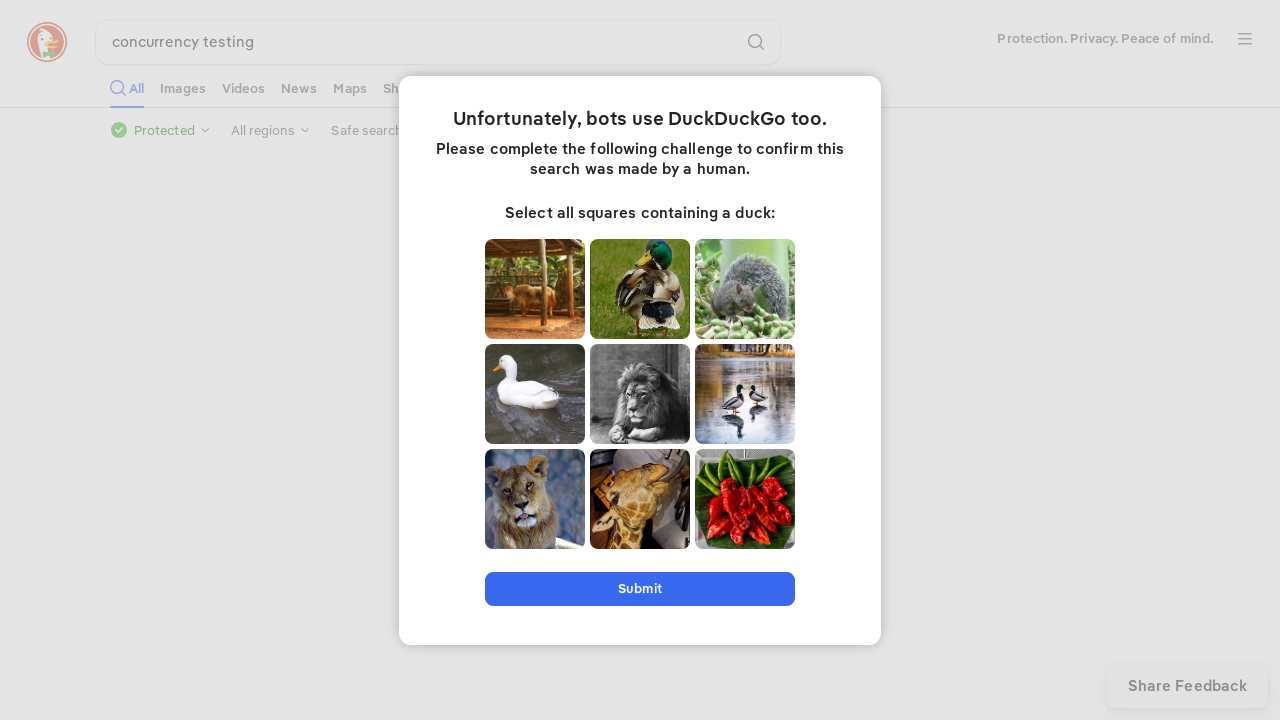

Search results loaded for query: concurrency testing
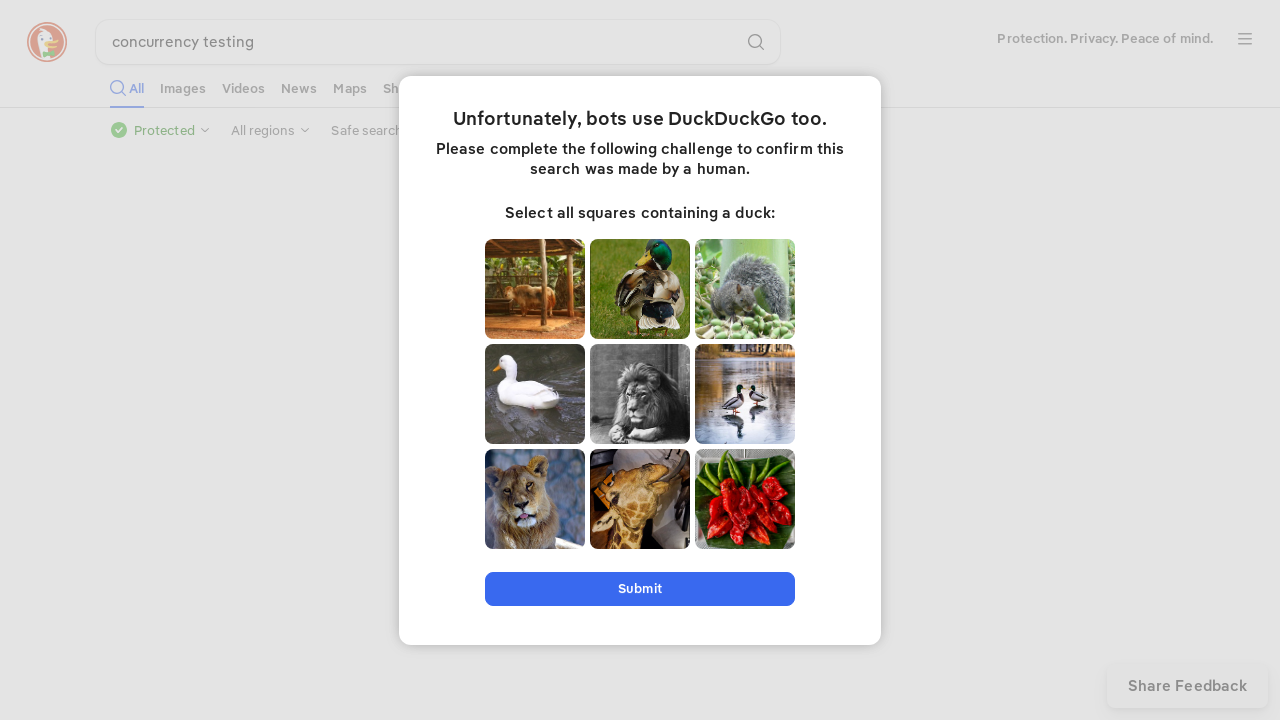

Waited 500ms before next search
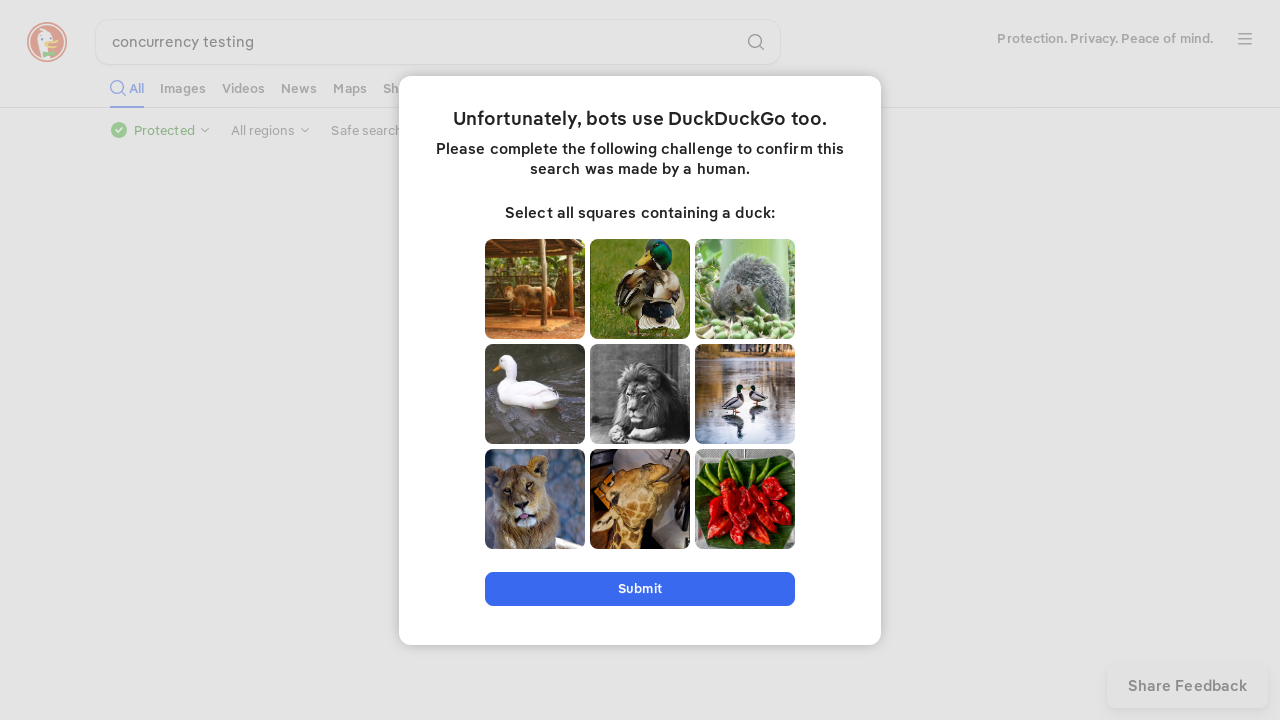

Navigated back to DuckDuckGo homepage
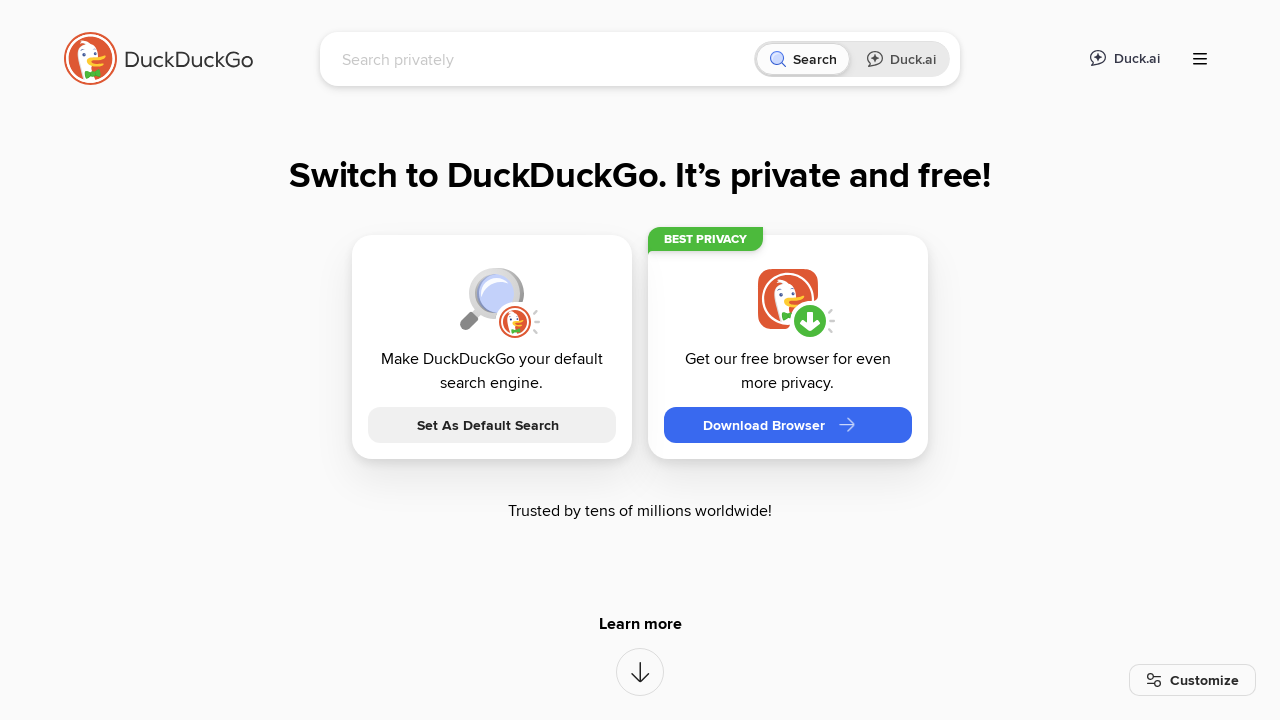

Search input field loaded on homepage
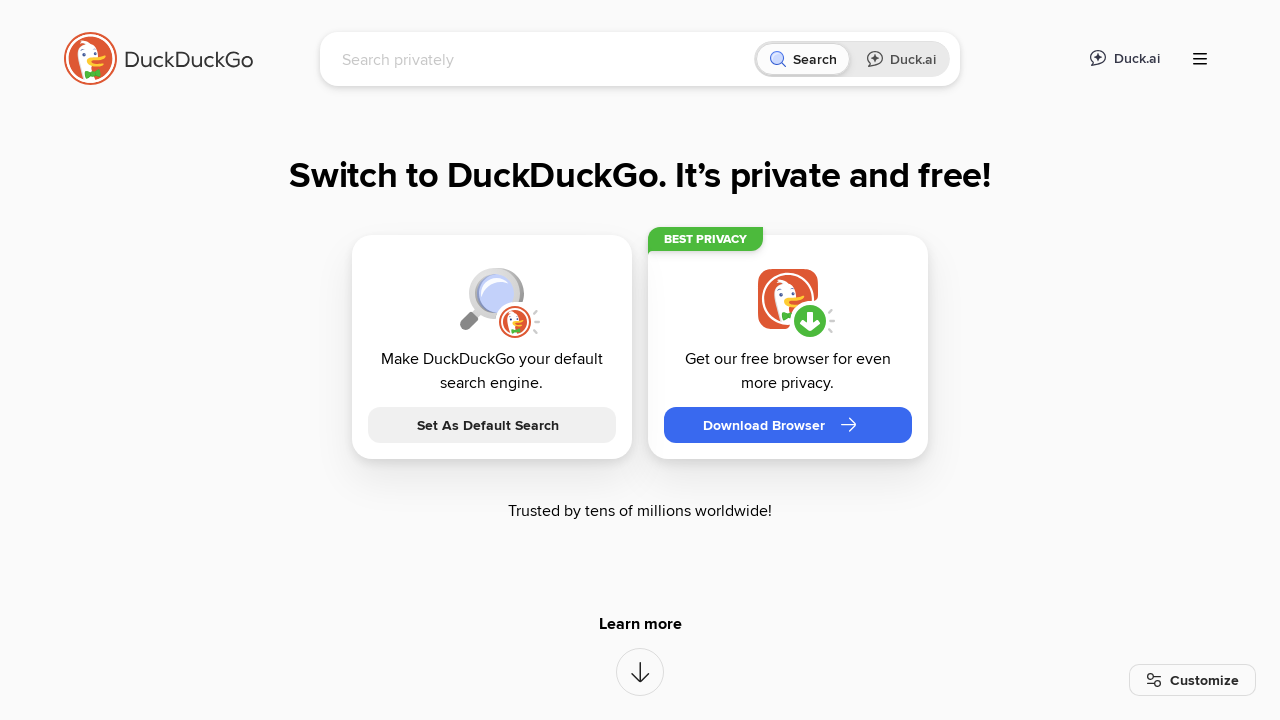

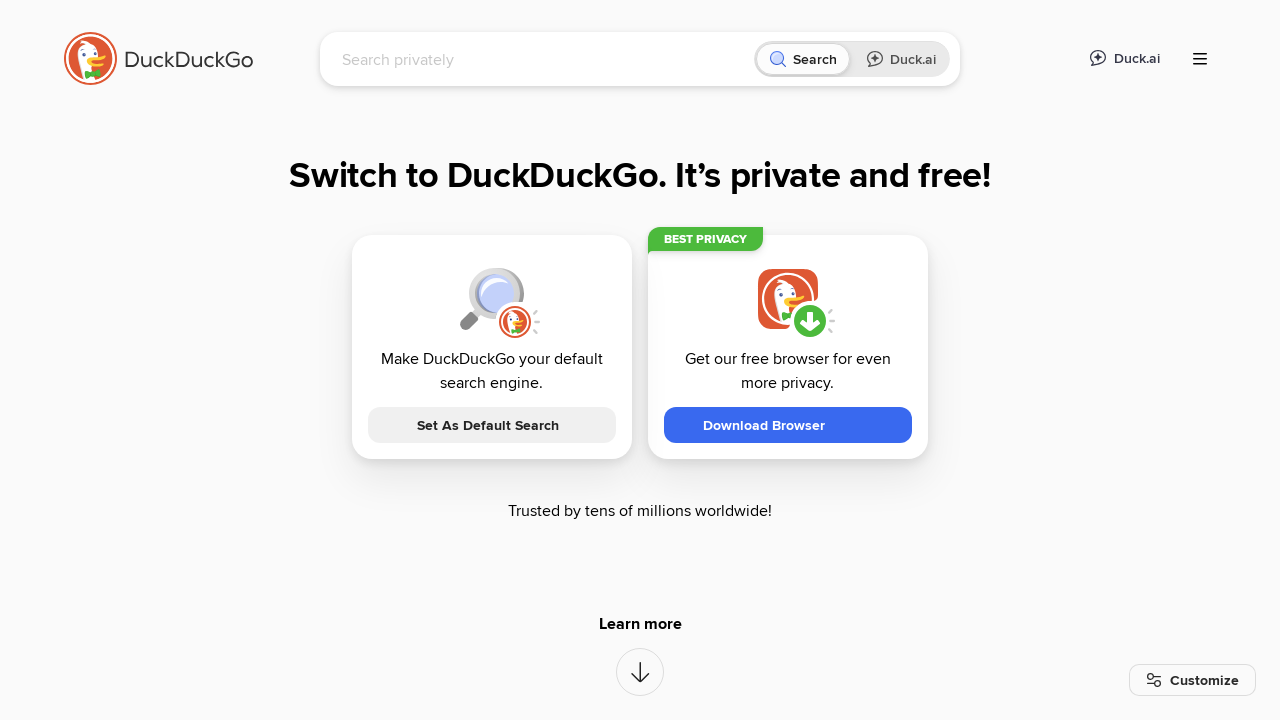